Tests double-click functionality on jQuery documentation page by switching to an iframe and double-clicking a square element

Starting URL: https://api.jquery.com/dblclick/

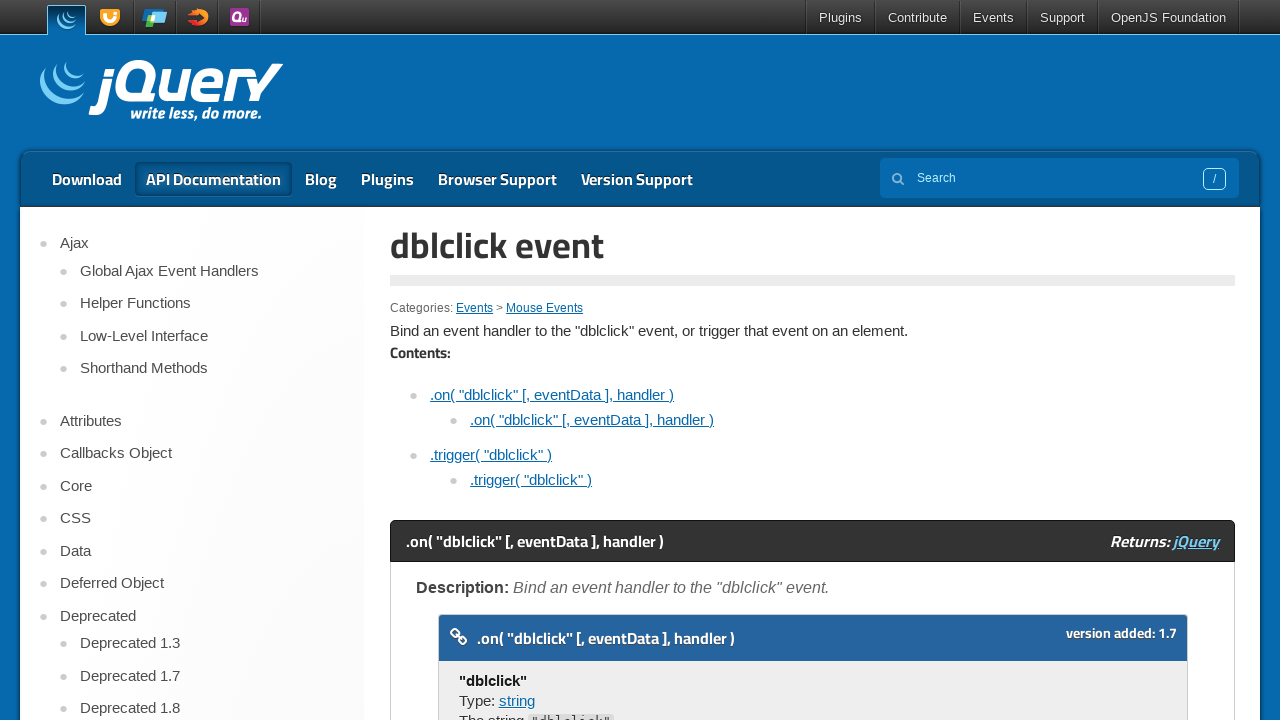

Navigated to jQuery dblclick documentation page
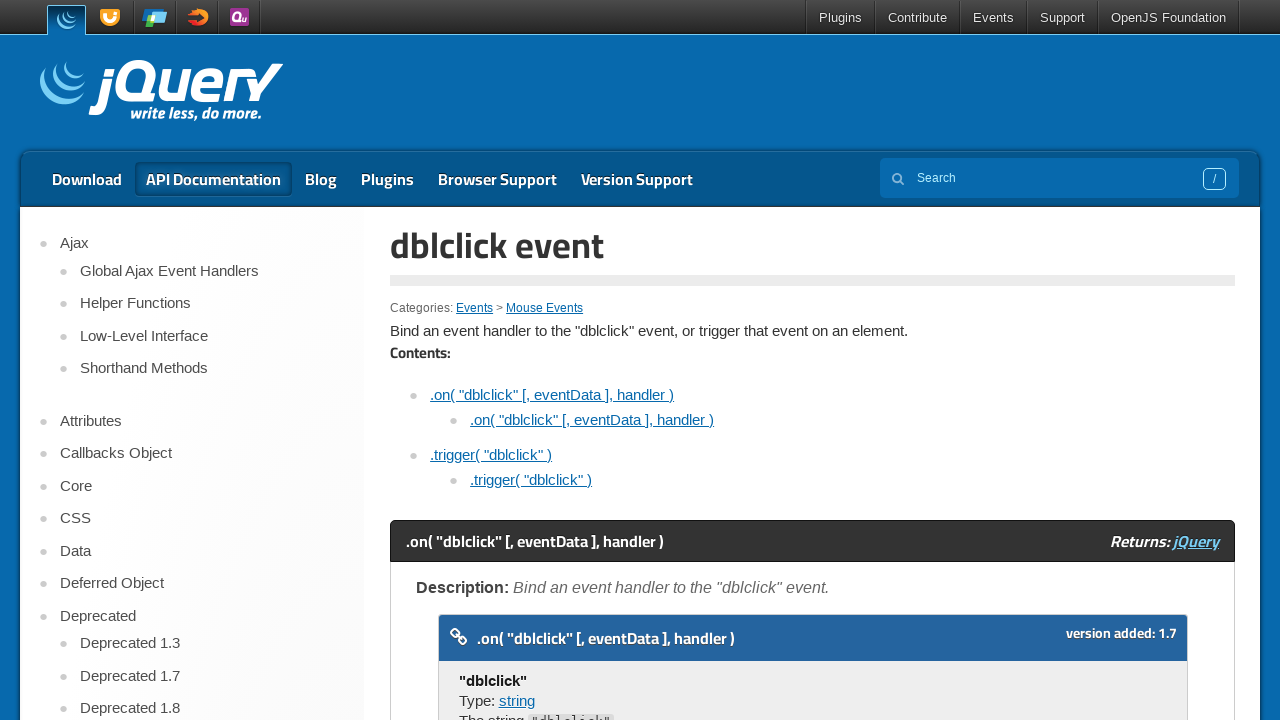

Located iframe containing double-click demo
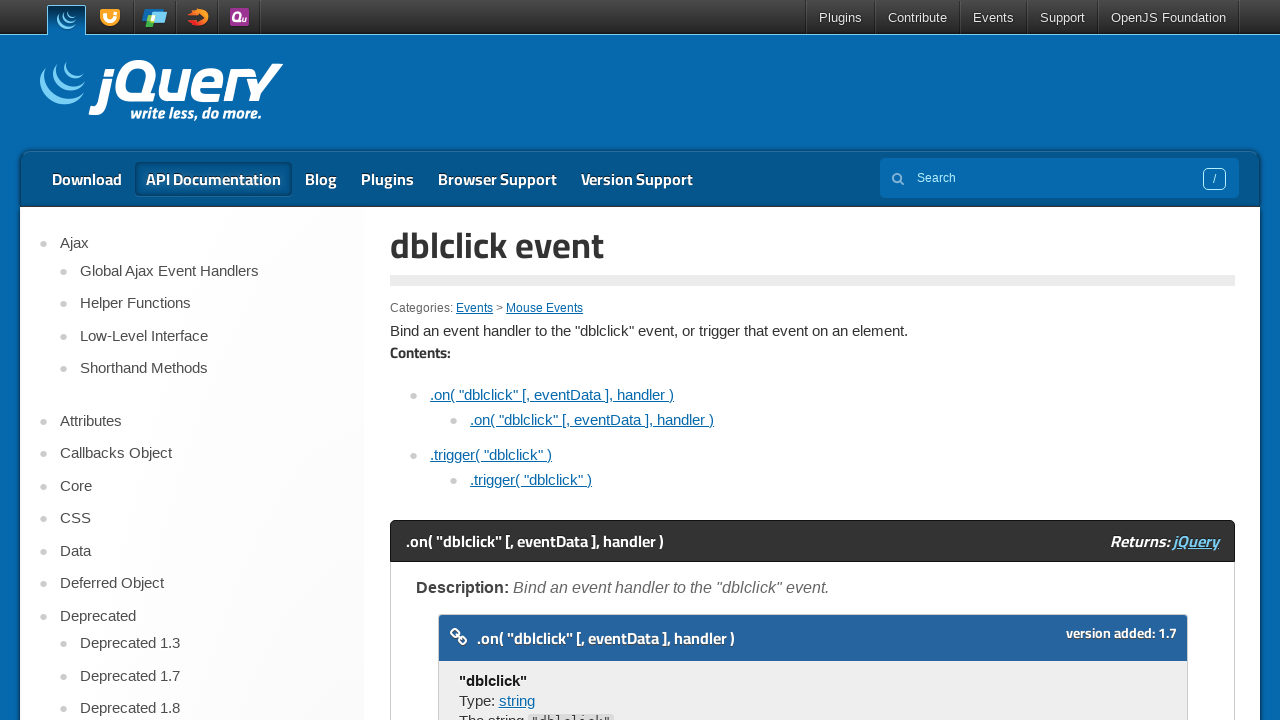

Located square box element in iframe
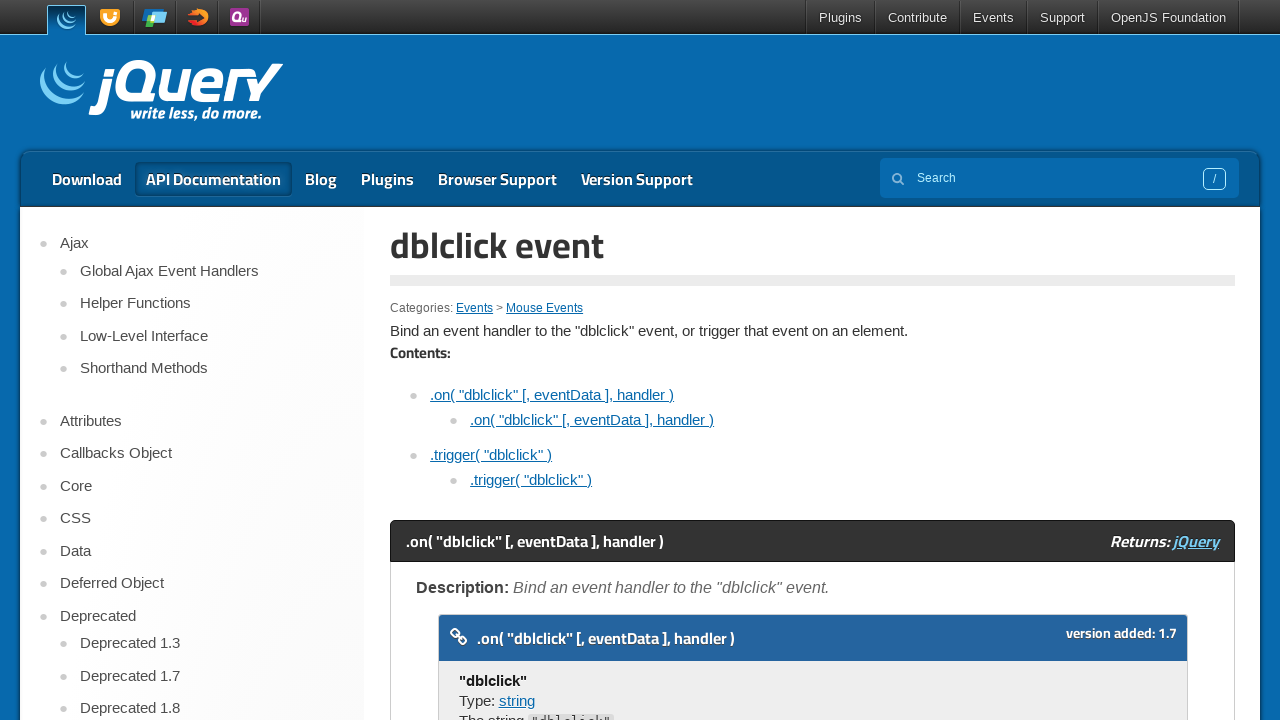

Double-clicked the square box element at (478, 360) on xpath=//iframe >> nth=0 >> internal:control=enter-frame >> xpath=//span[text()='
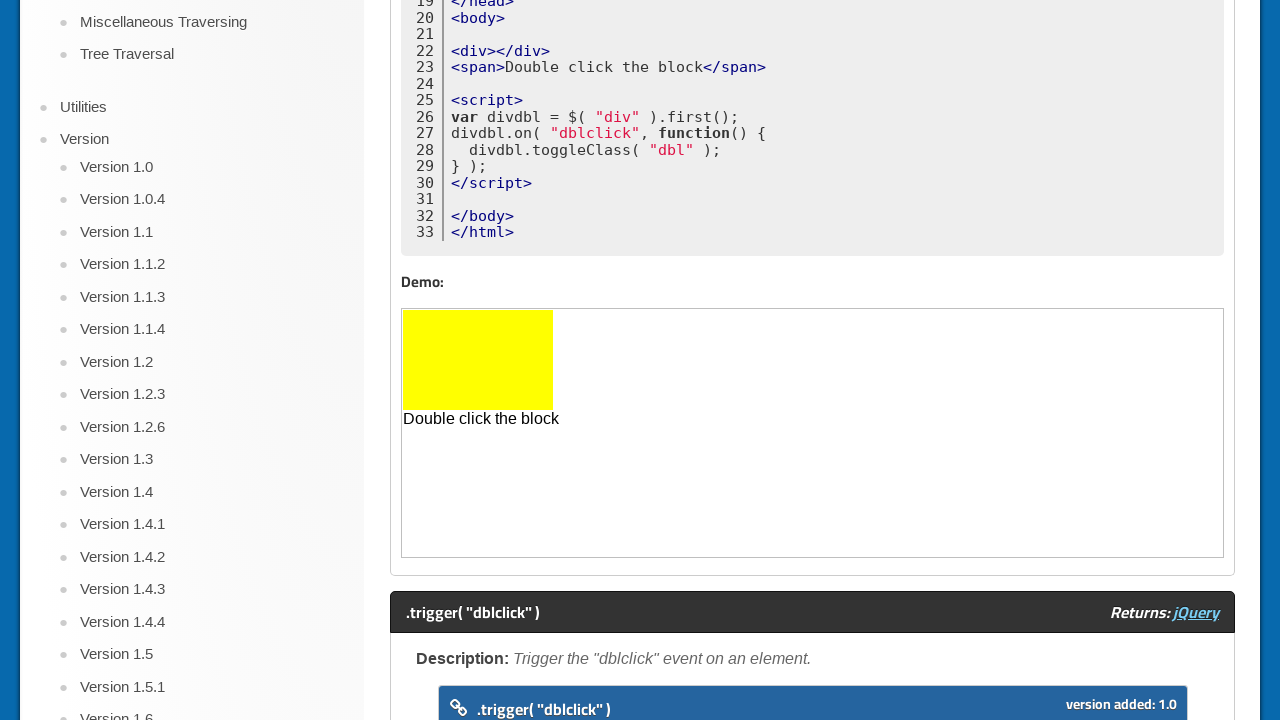

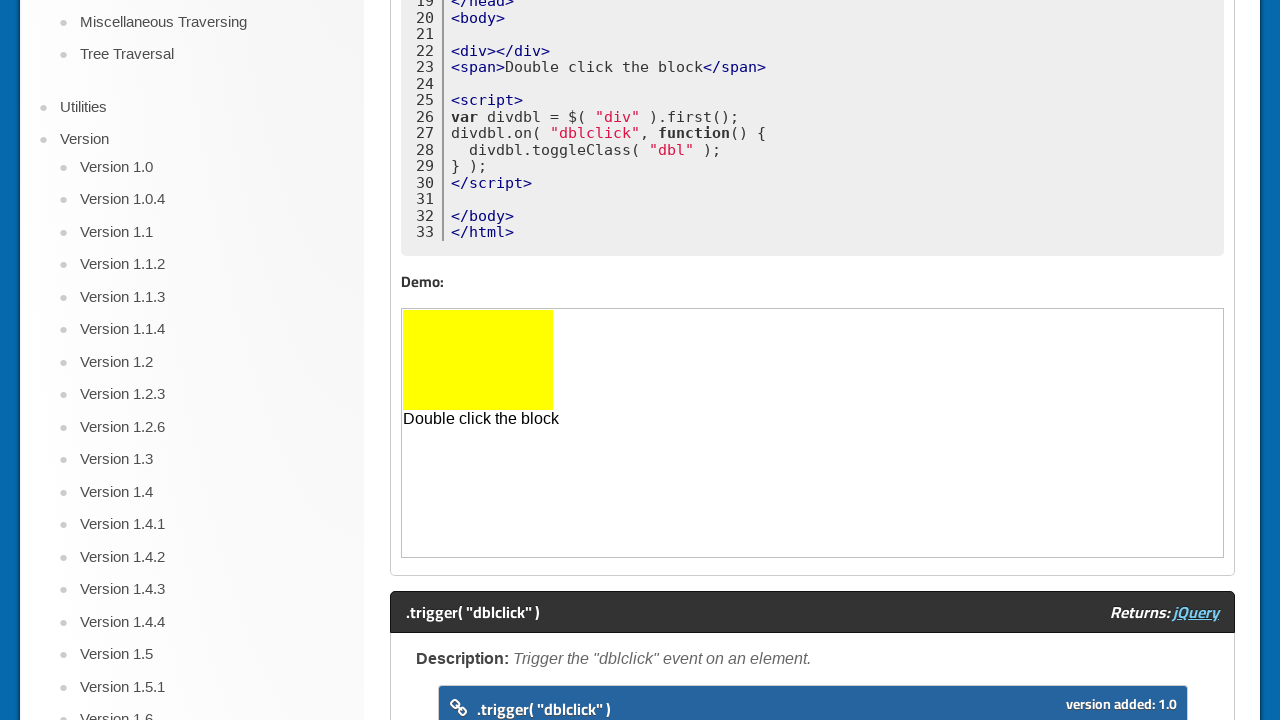